Tests that after winning the first game, the results show "1st game" text

Starting URL: https://one-hand-bandit.vercel.app/

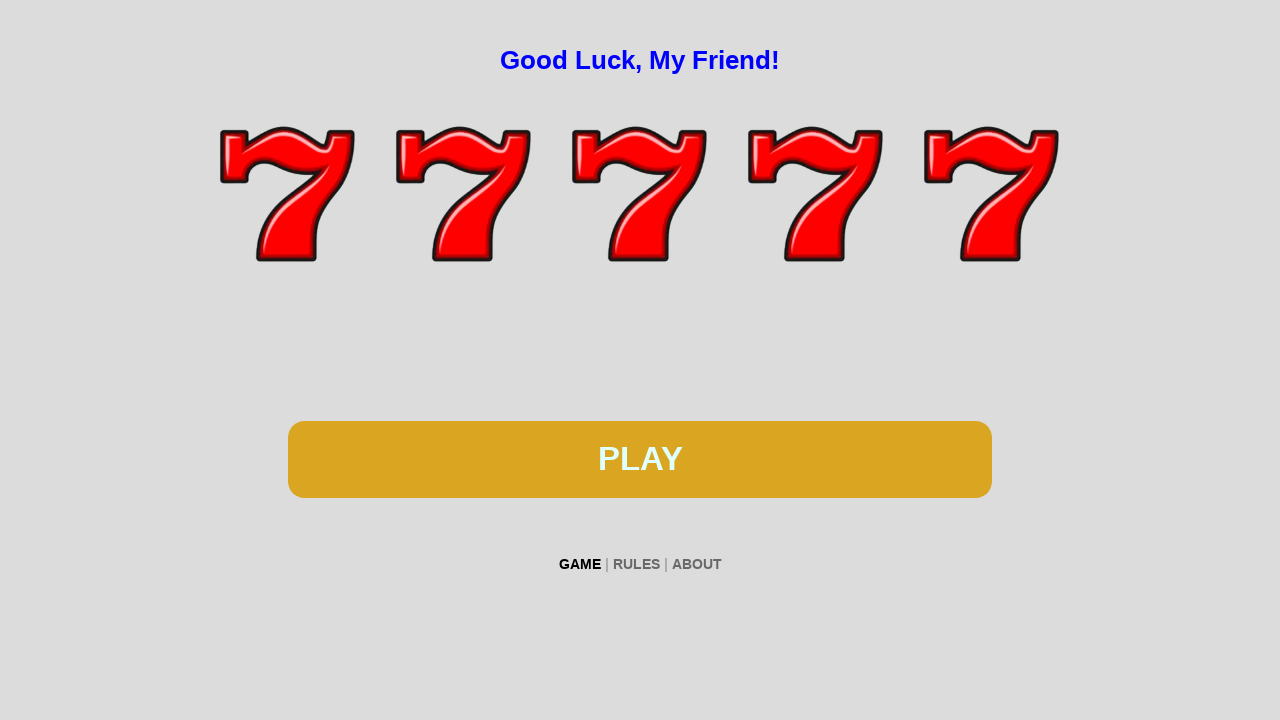

Navigated to one-hand-bandit.vercel.app
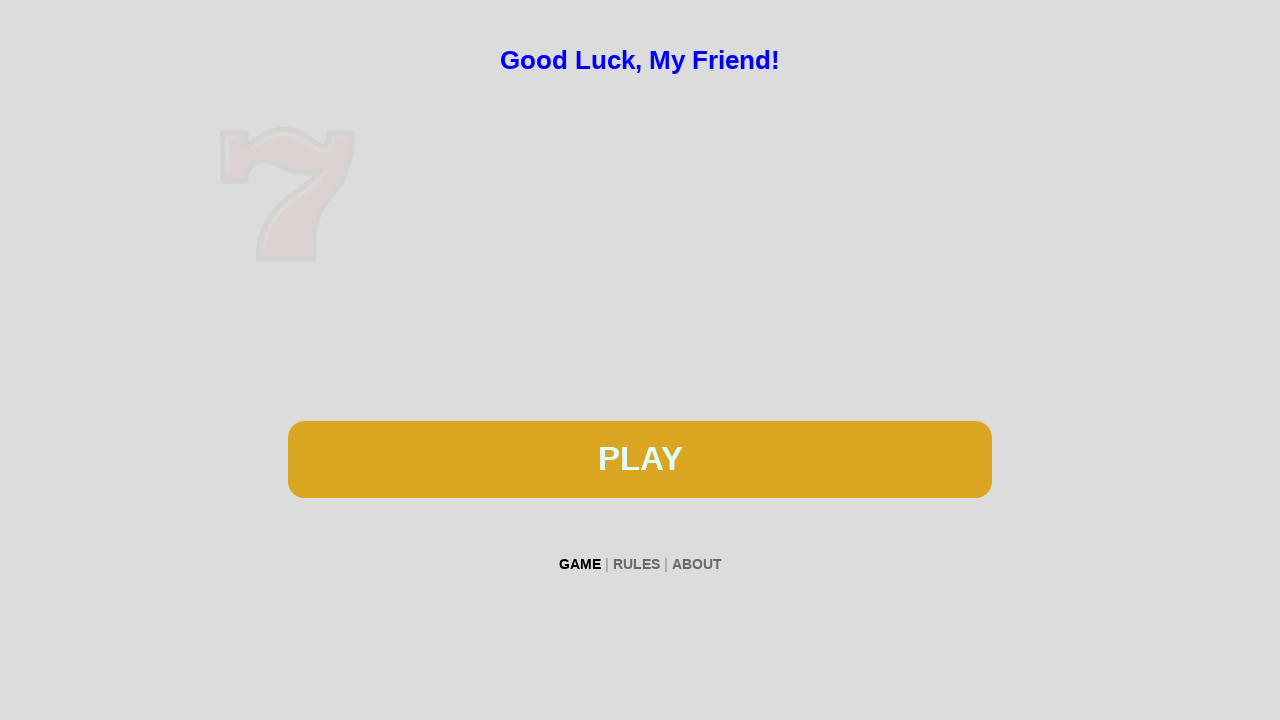

Clicked spin button to start first game at (640, 459) on #btn
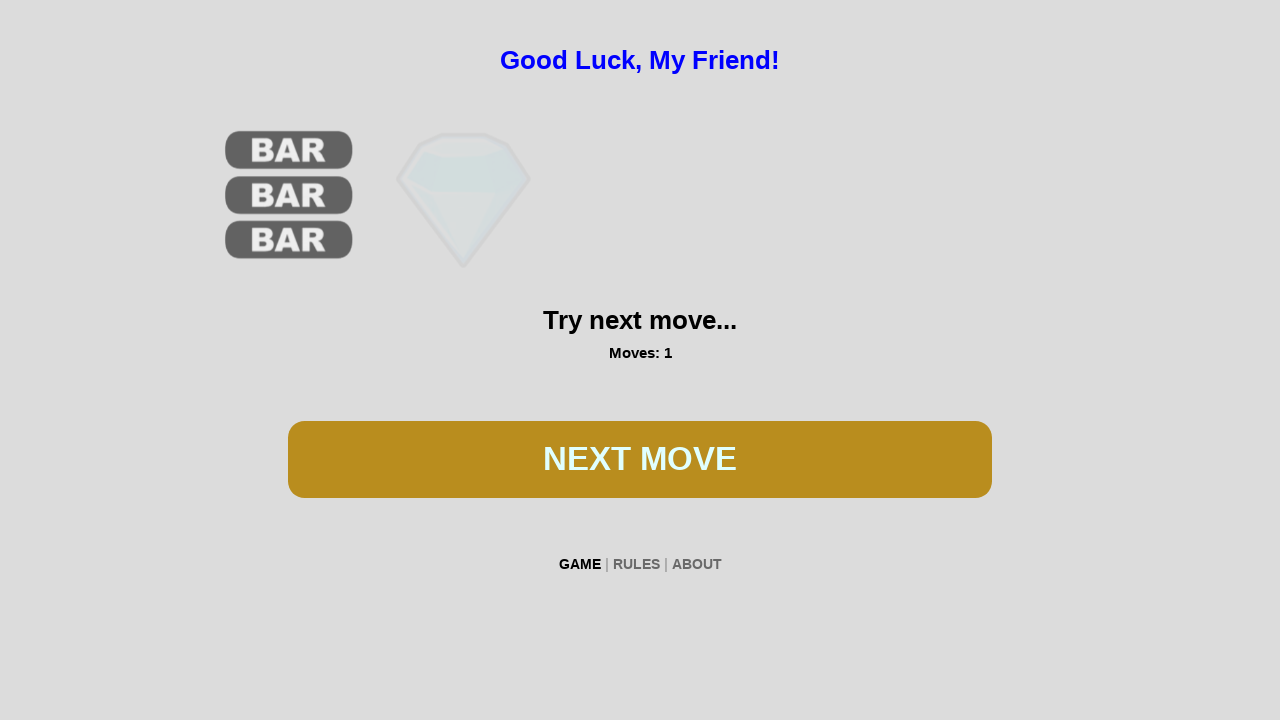

Clicked spin button to continue spinning at (640, 459) on #btn
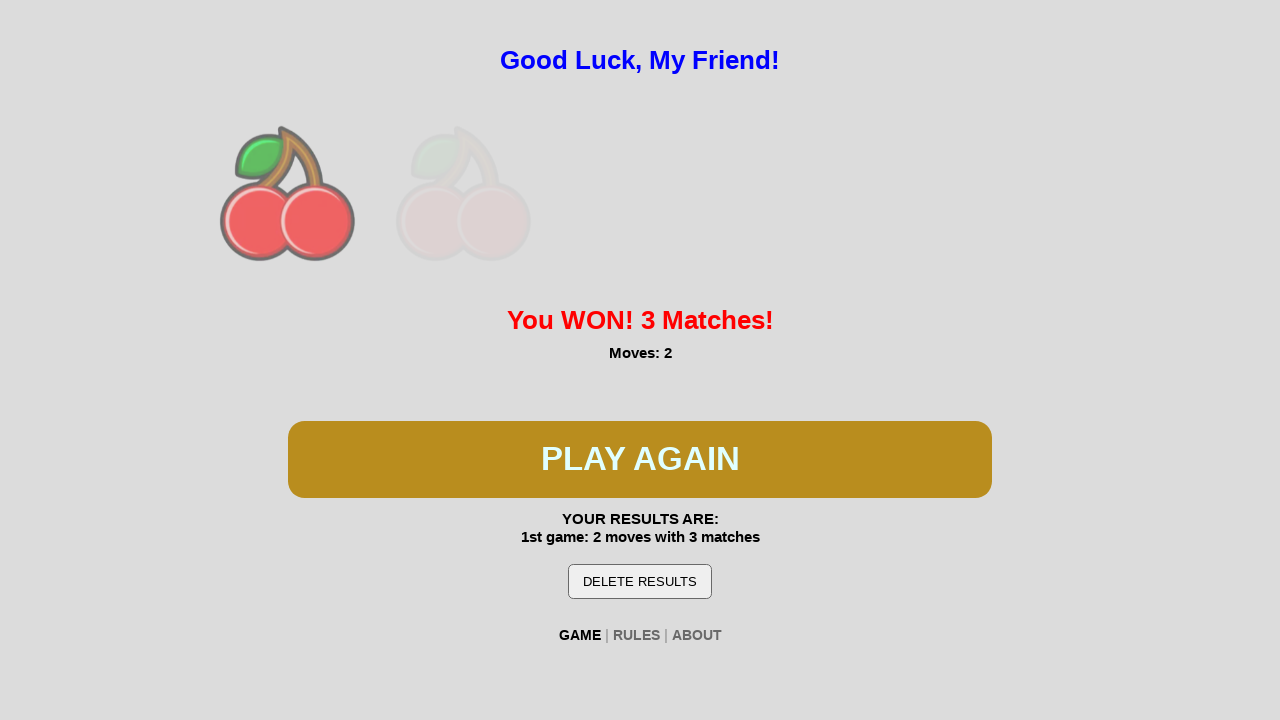

Waited 100ms for spin animation
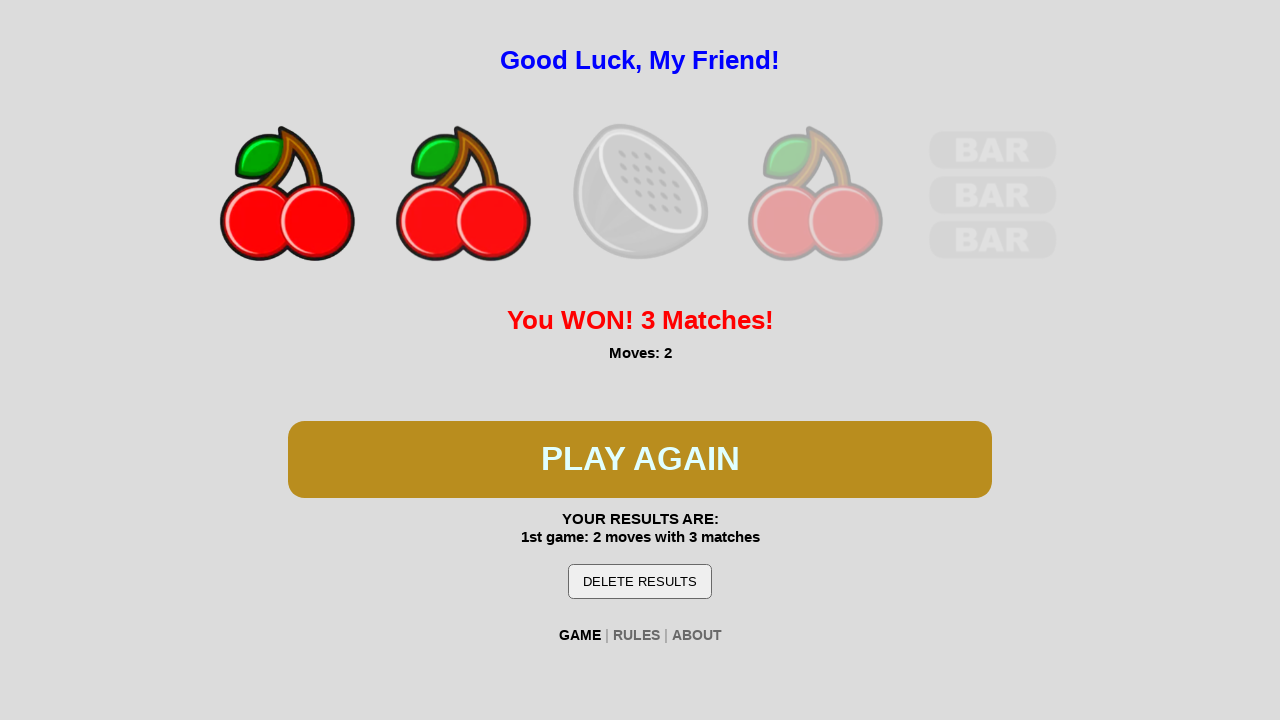

Detected winning condition - game won
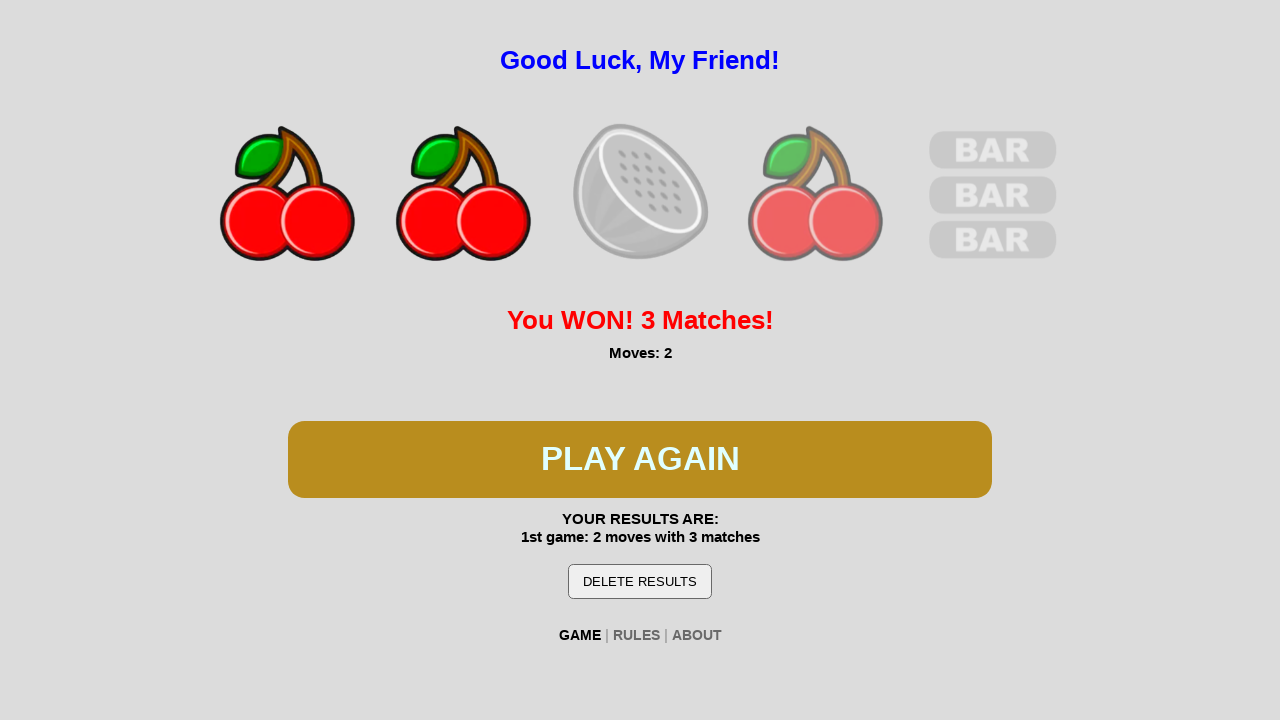

Verified '1st game' text is visible in results
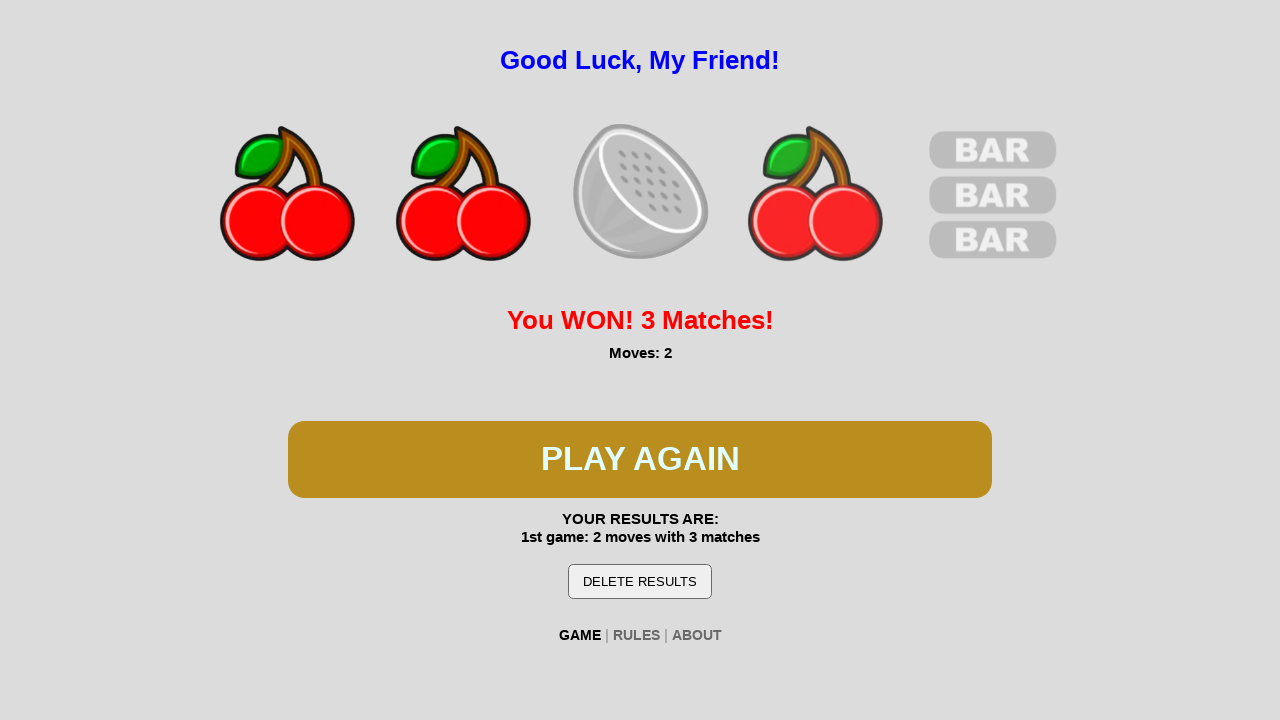

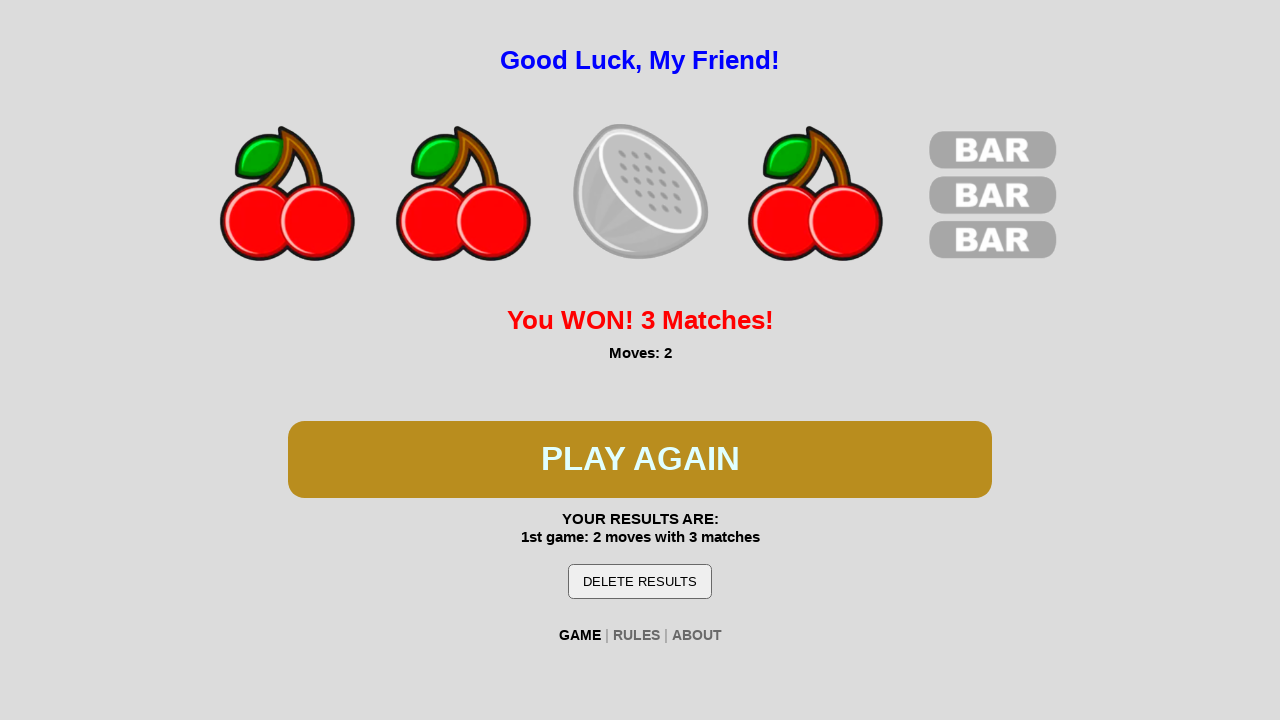